Tests waiting for hidden content by clicking Start and waiting for "Hello World!" text to appear

Starting URL: https://the-internet.herokuapp.com/dynamic_loading/2

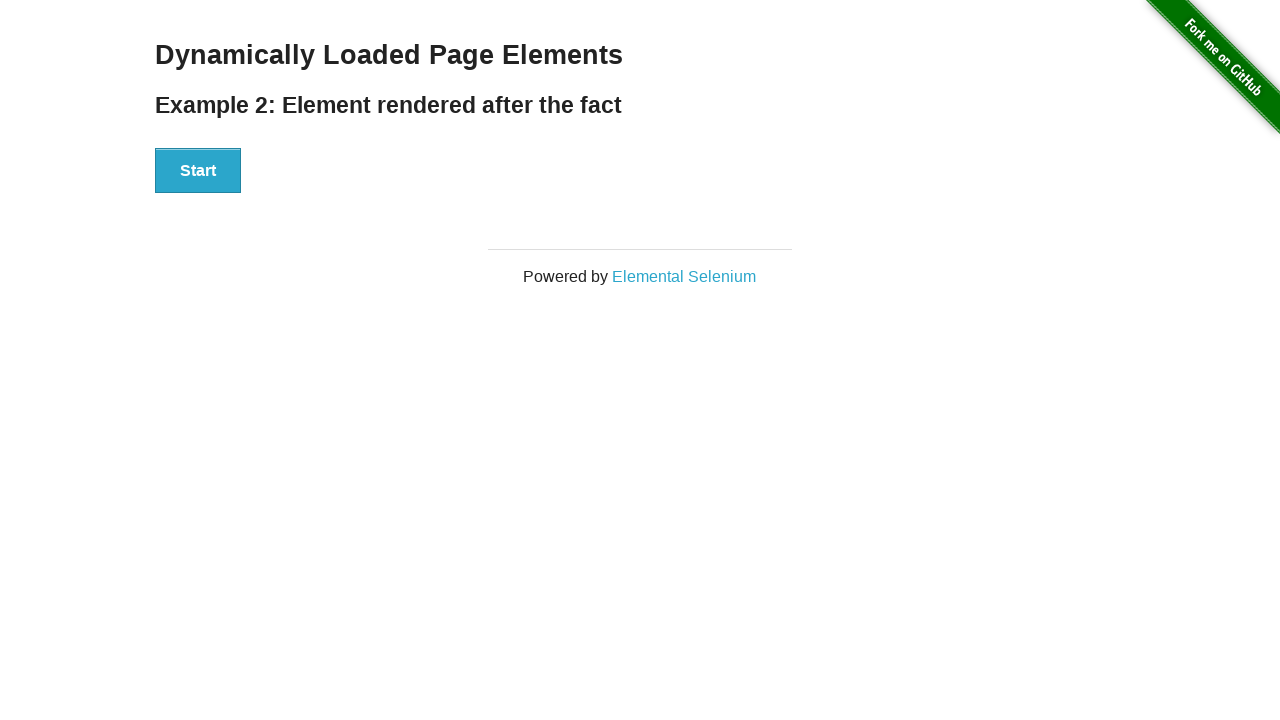

Clicked Start button to initiate dynamic loading at (198, 171) on xpath=//button[contains(text(),'Start')]
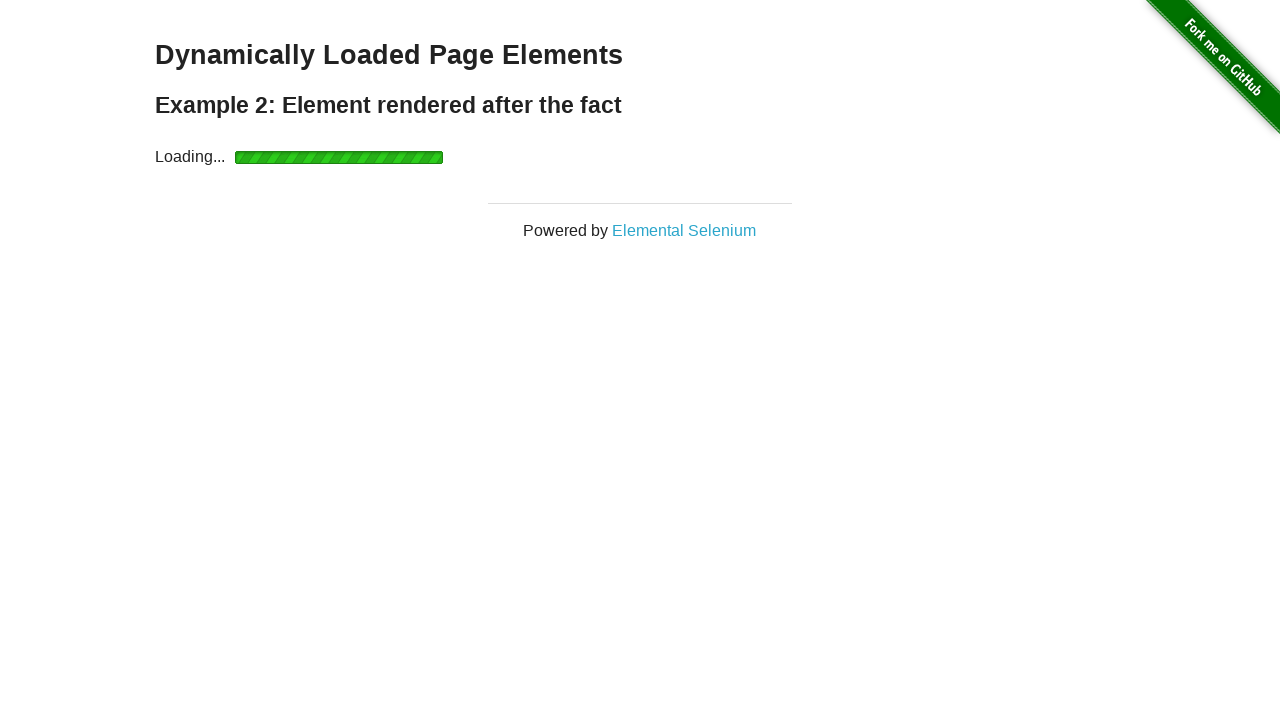

Waited for 'Hello World!' text to appear and became visible
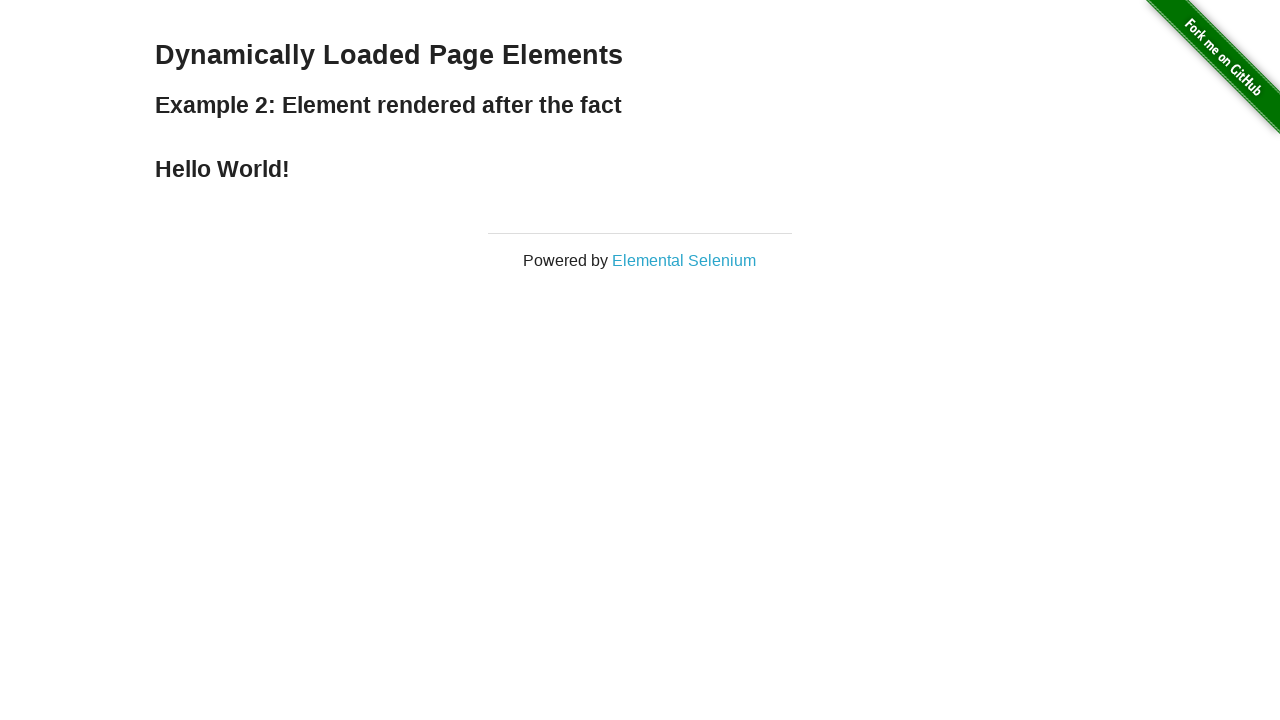

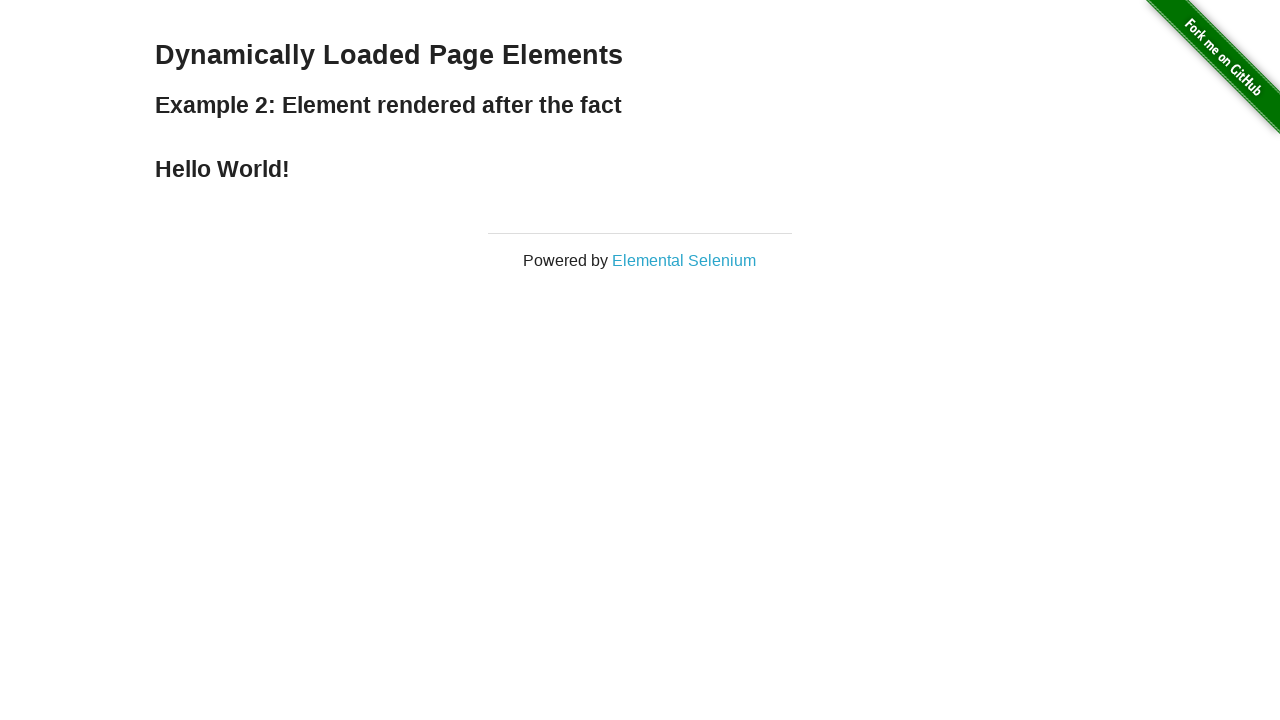